Tests a complete flight booking flow on BlazeDemo by selecting departure and destination cities, choosing a flight, filling in passenger and payment details, and completing the purchase.

Starting URL: https://blazedemo.com/

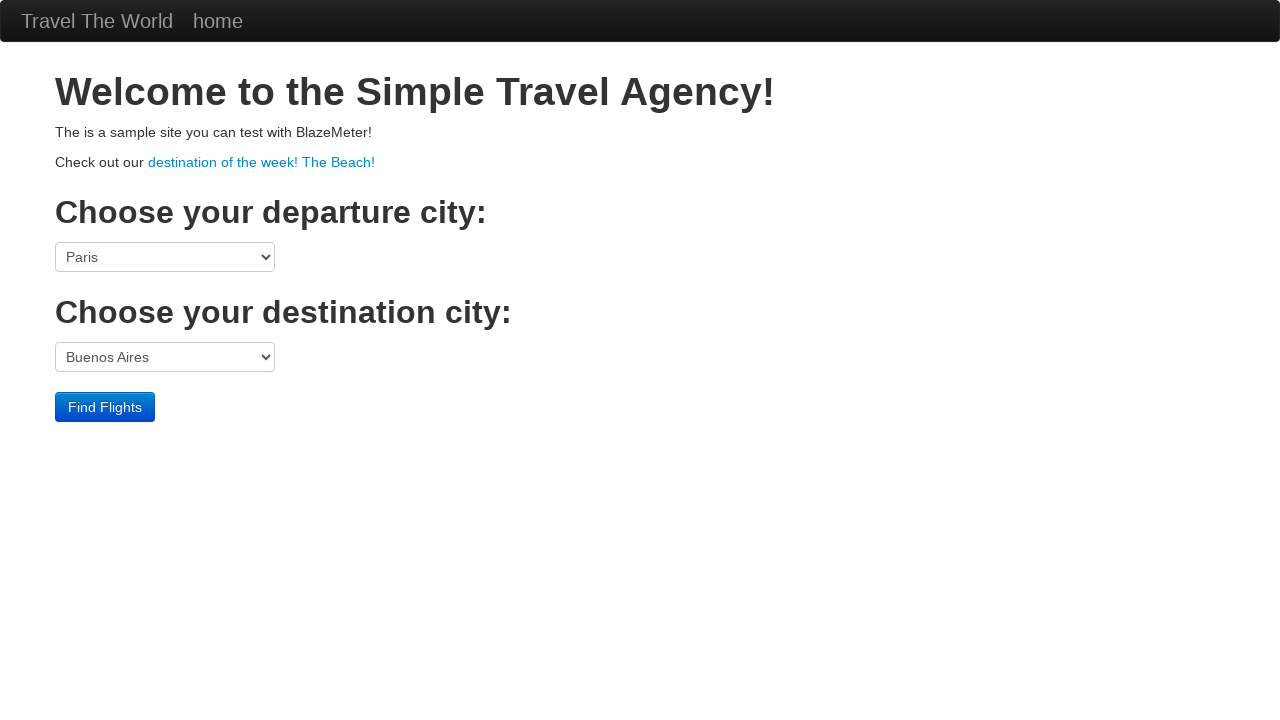

Clicked departure city dropdown at (165, 257) on select[name='fromPort']
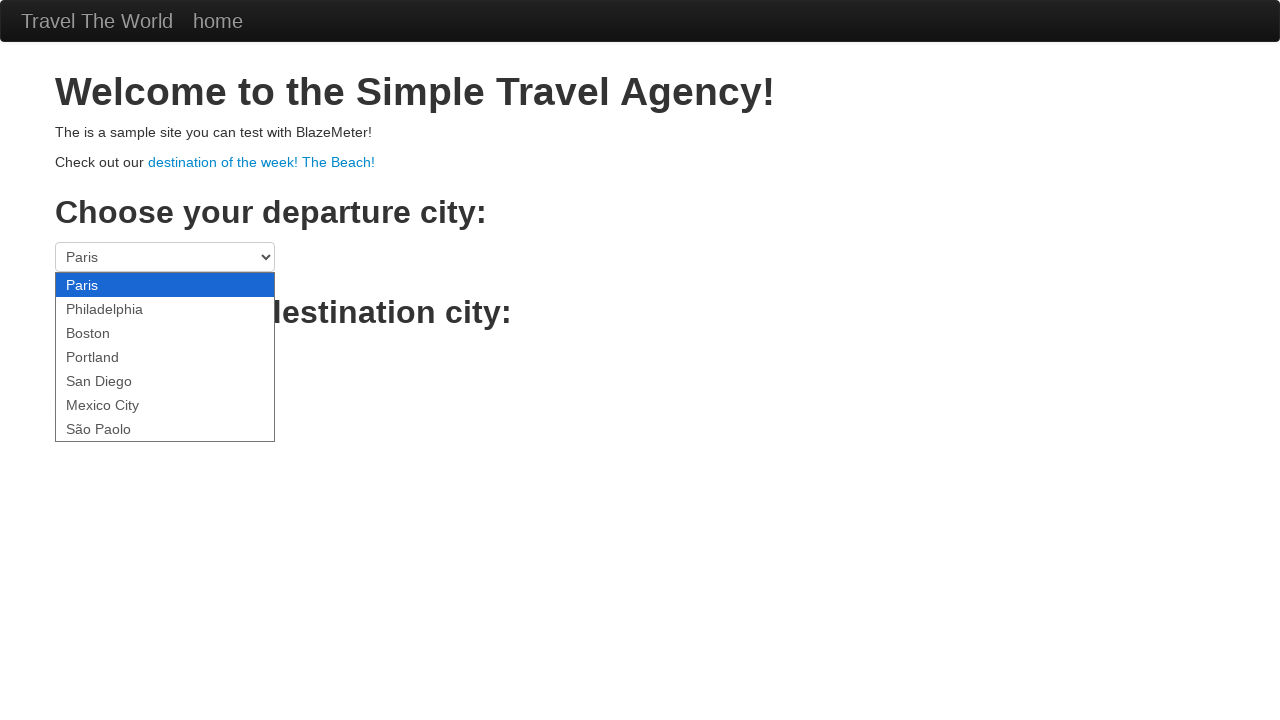

Selected Portland as departure city on select[name='fromPort']
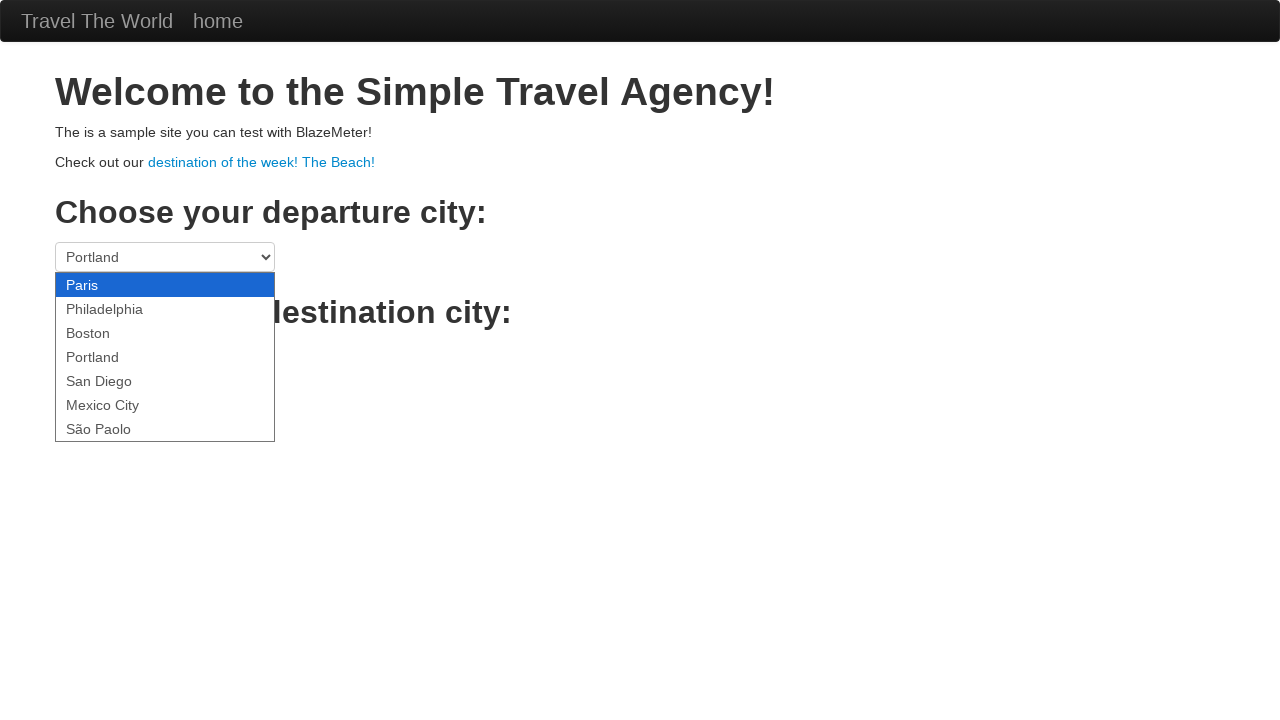

Clicked destination city dropdown at (165, 357) on select[name='toPort']
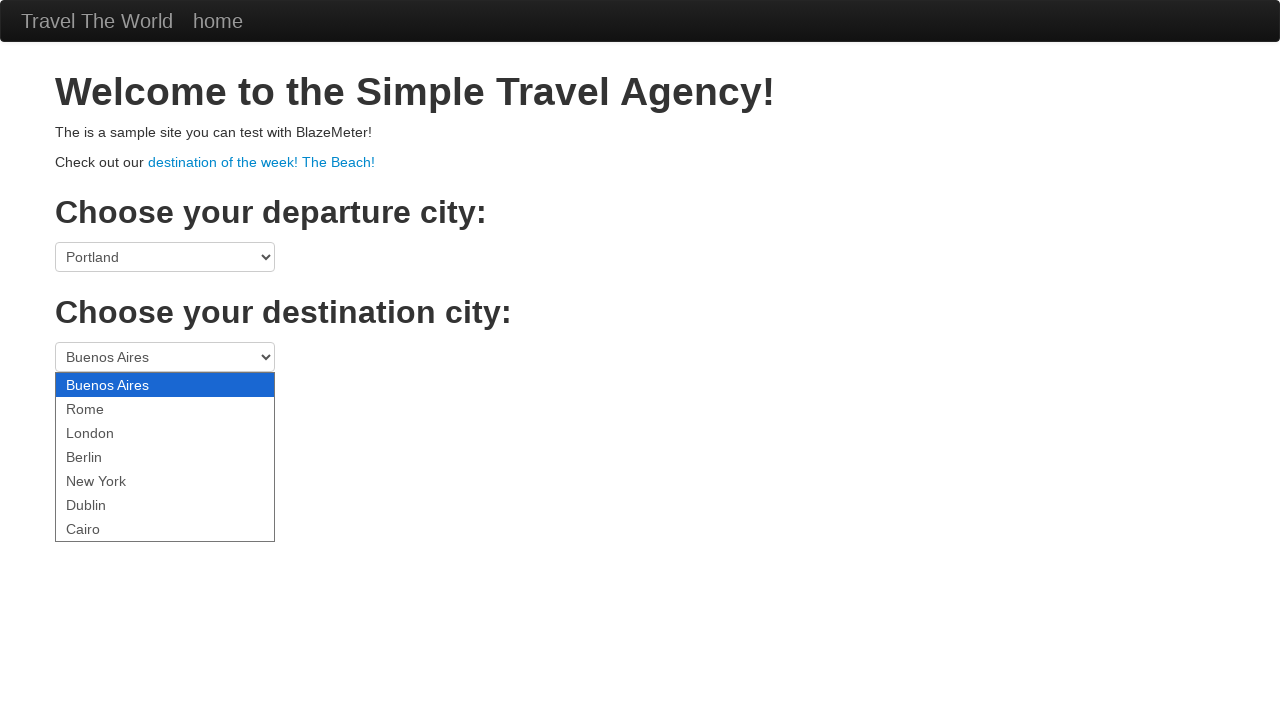

Selected Berlin as destination city on select[name='toPort']
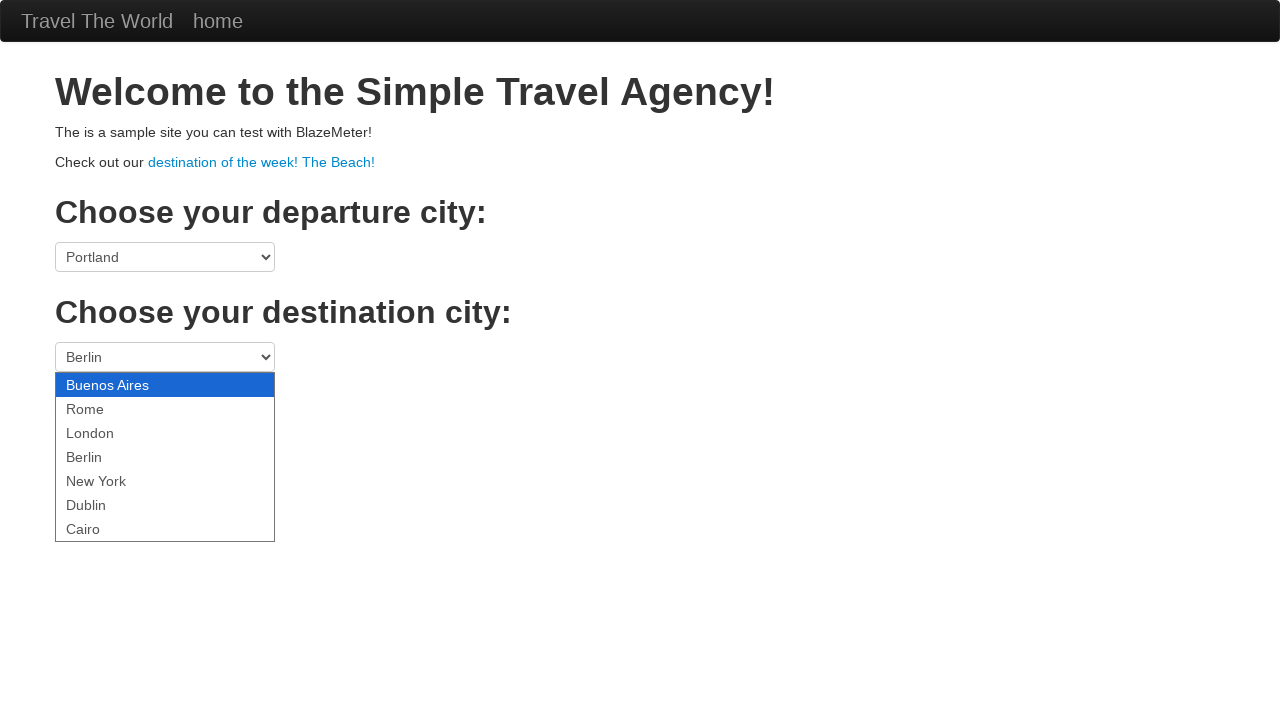

Clicked Find Flights button at (105, 407) on .btn-primary
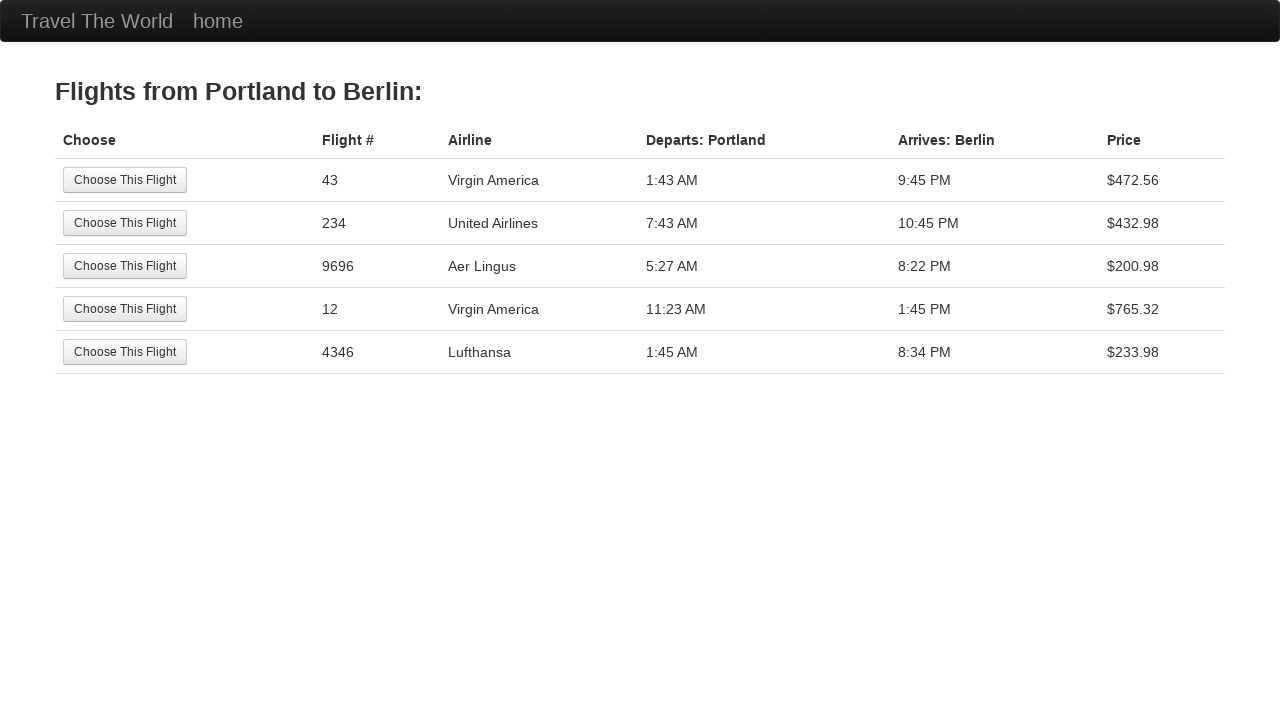

Selected first available flight at (125, 180) on tr:nth-child(1) .btn
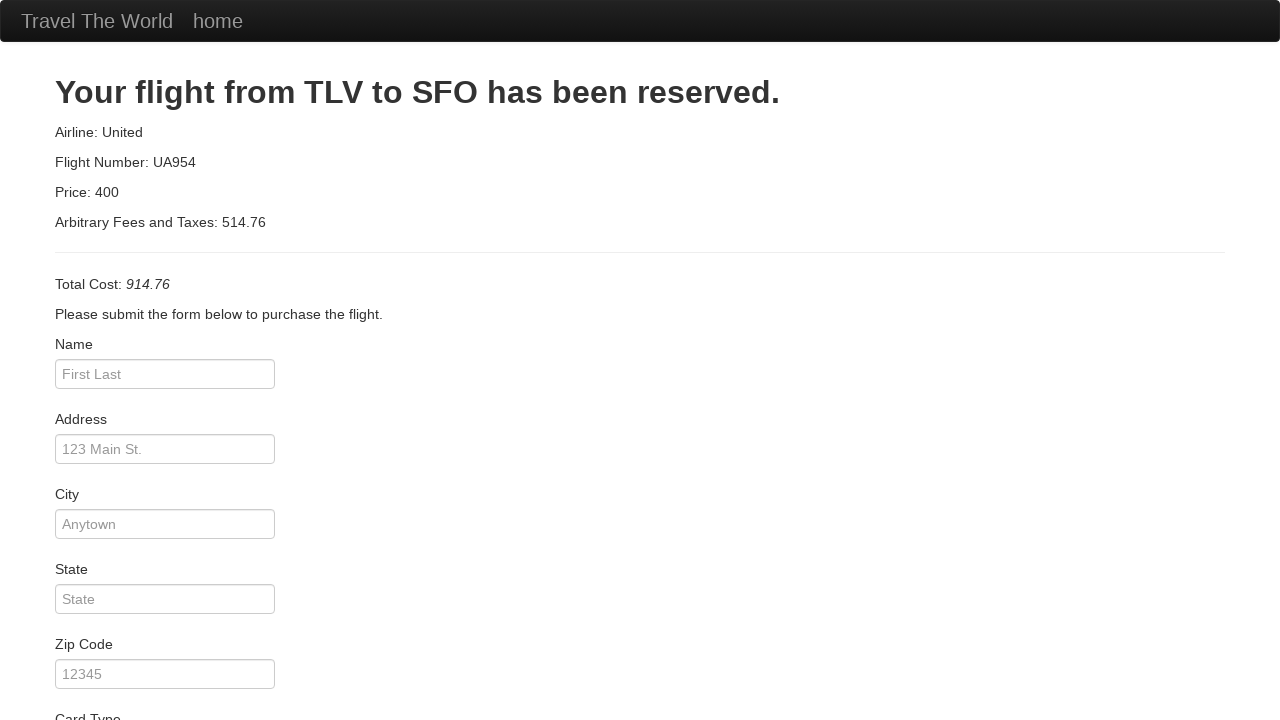

Clicked passenger name field at (165, 374) on #inputName
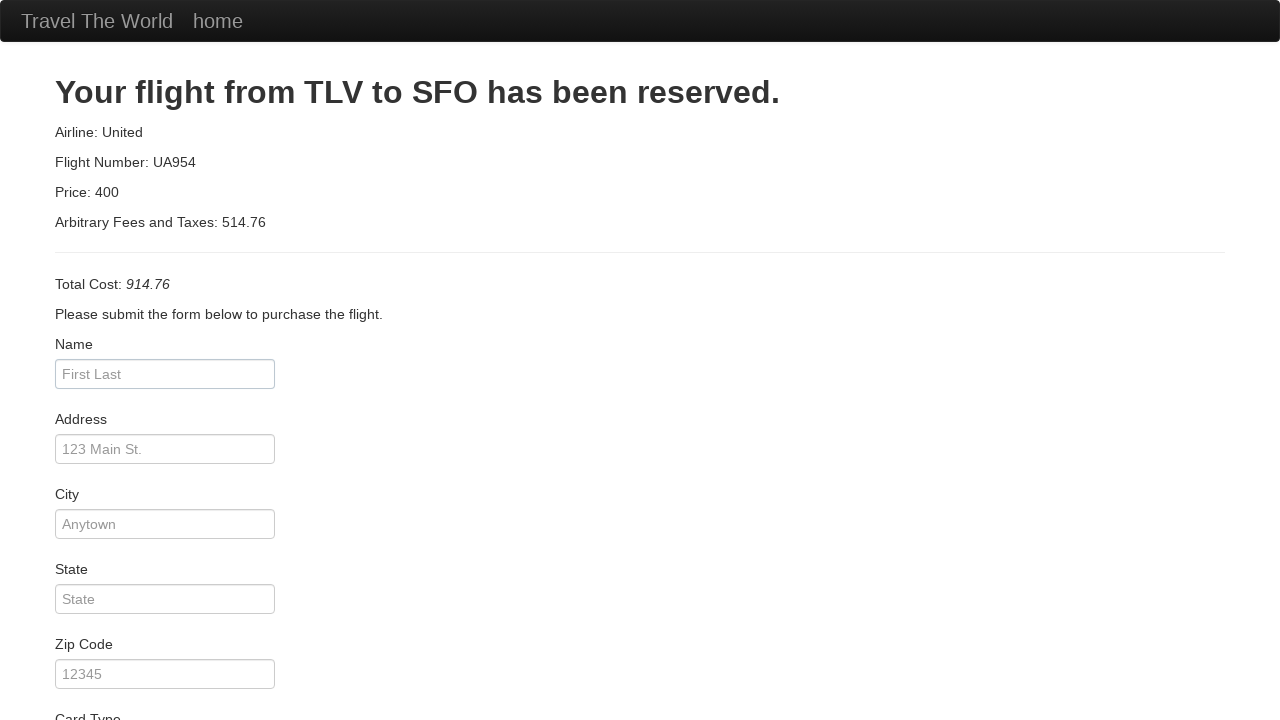

Entered passenger name 'tomas' on #inputName
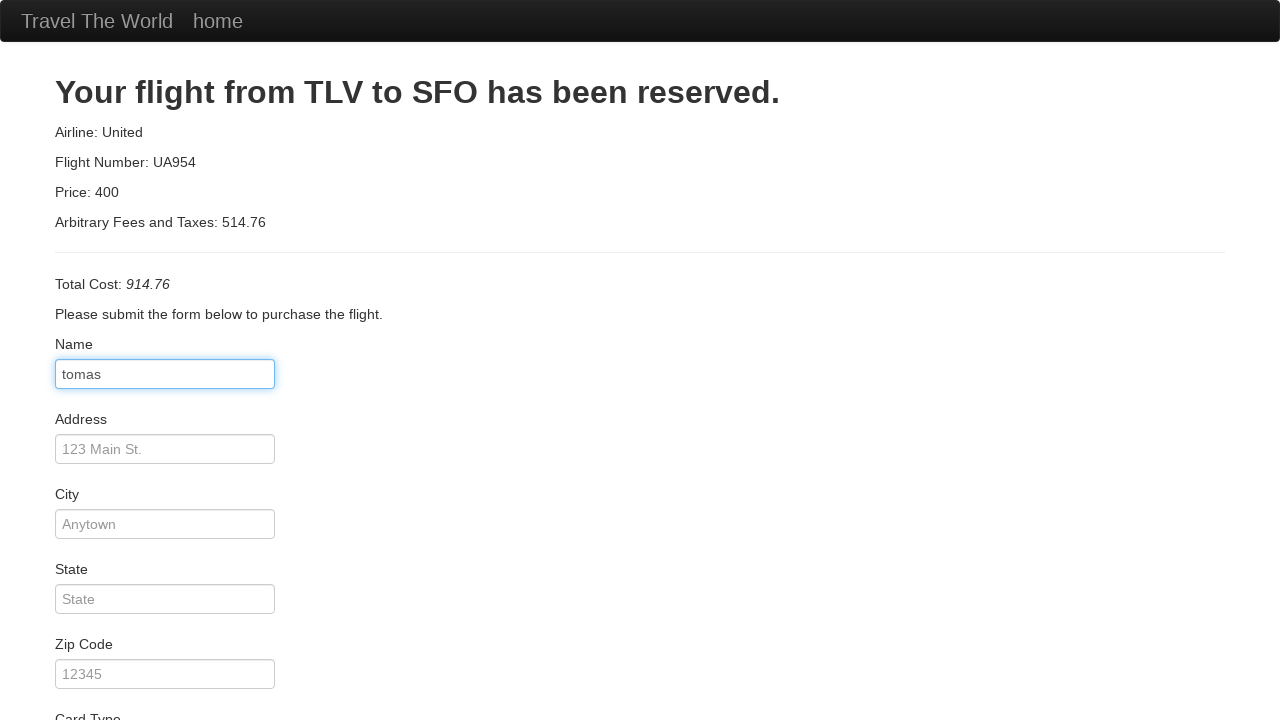

Clicked address field at (165, 449) on #address
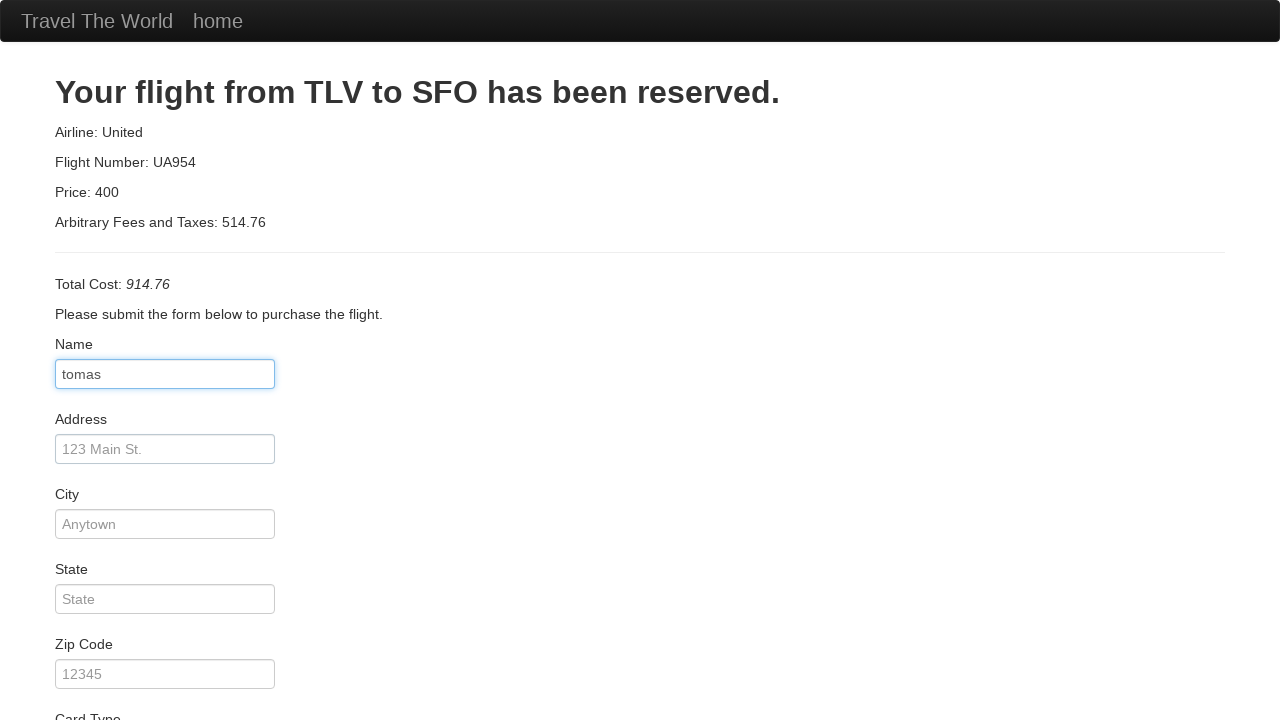

Entered address 'rua vizinha' on #address
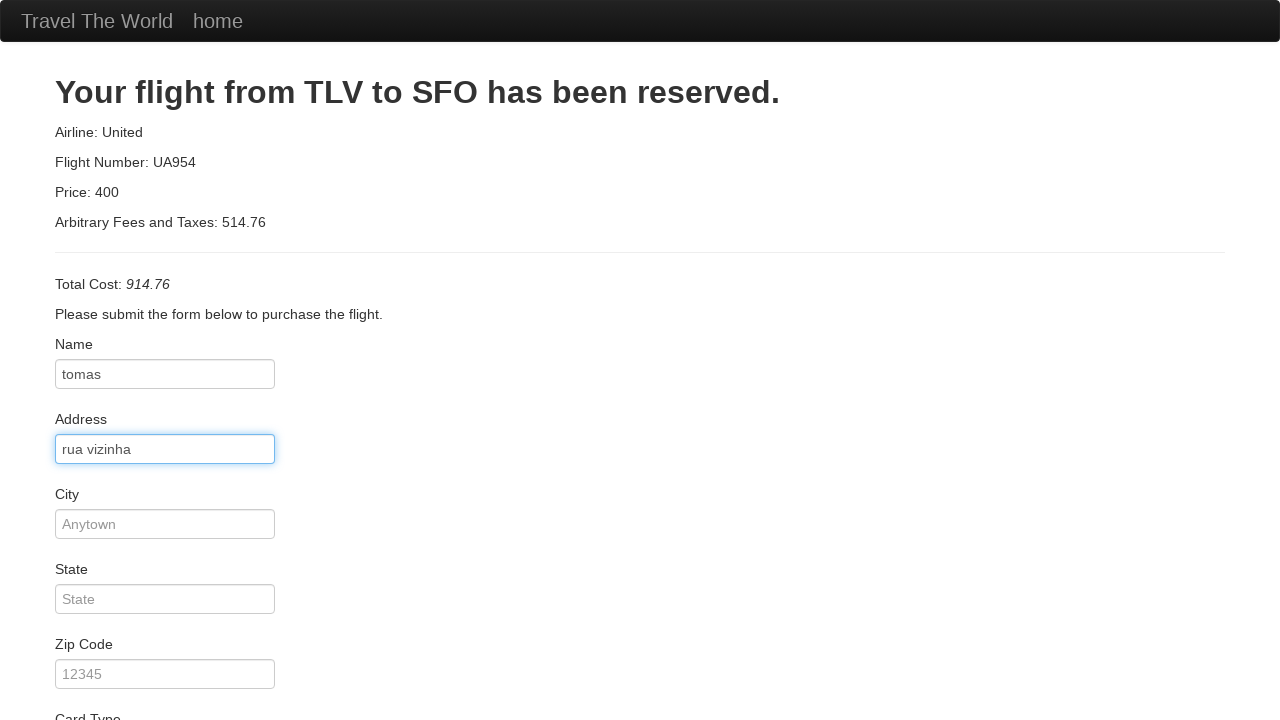

Clicked city field at (165, 524) on #city
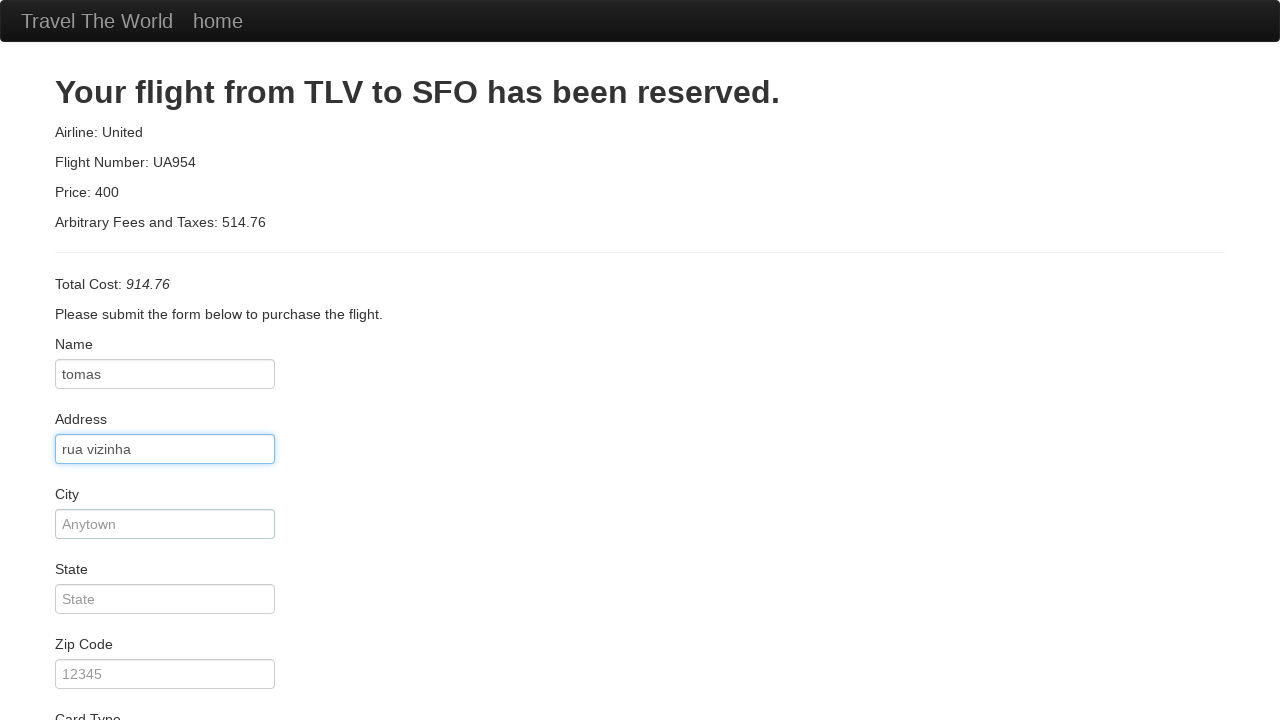

Entered city 'acores' on #city
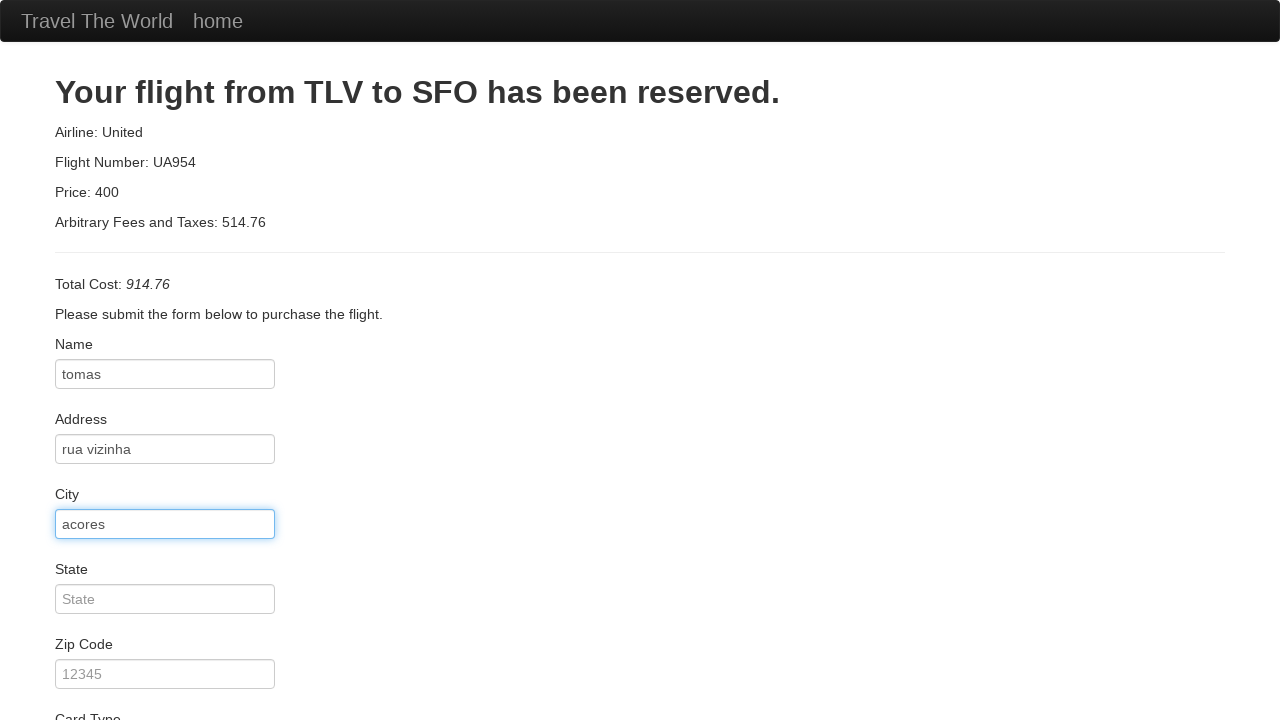

Clicked state field at (165, 599) on #state
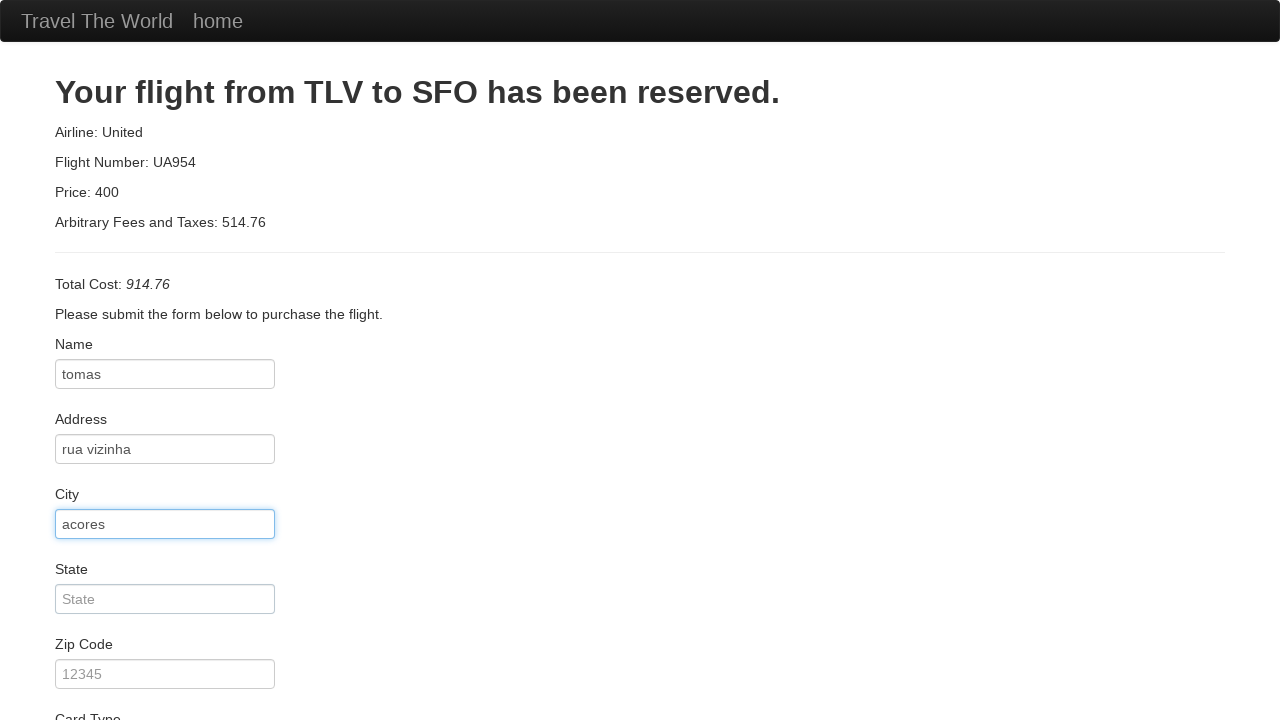

Entered state 'aveiro' on #state
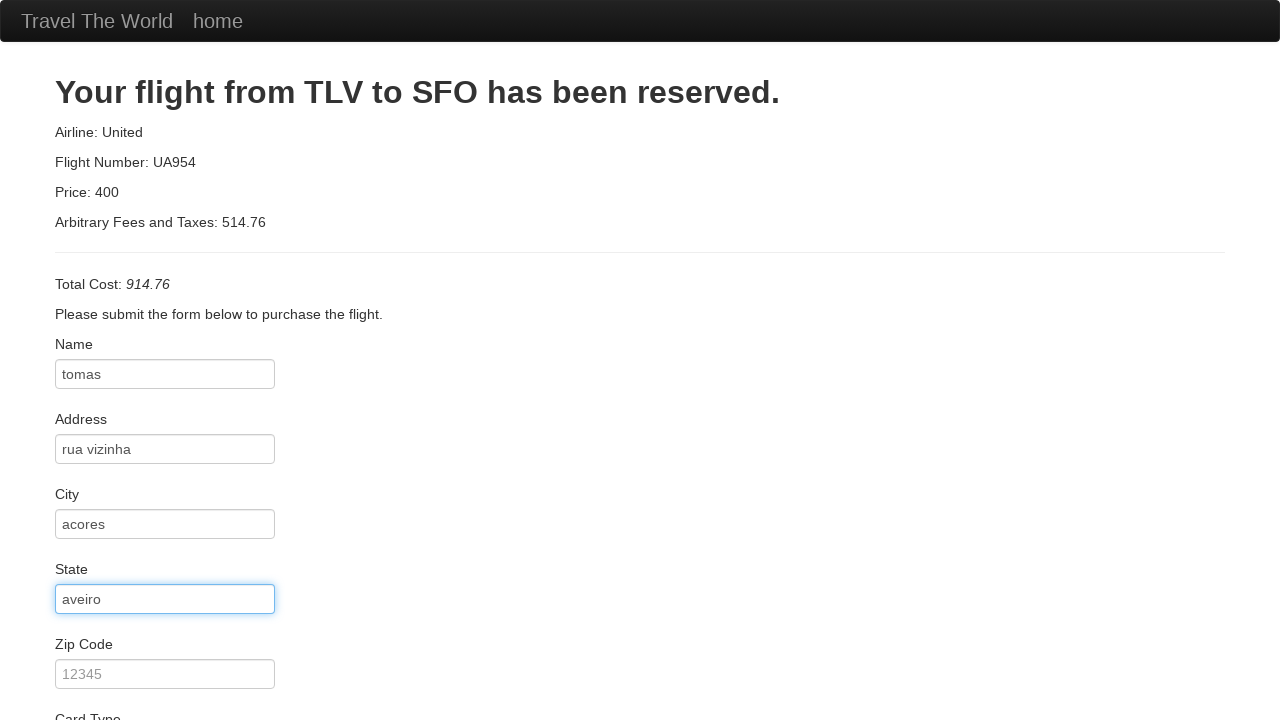

Clicked zip code field at (165, 674) on #zipCode
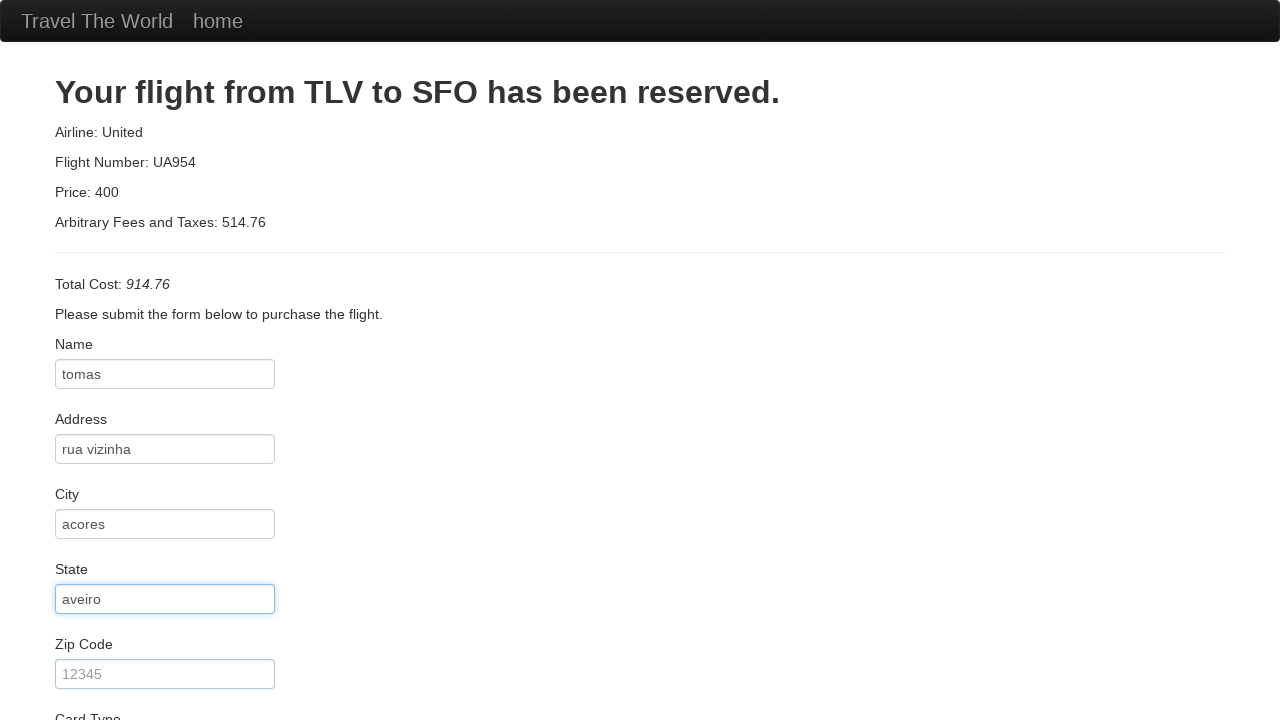

Entered zip code '255654' on #zipCode
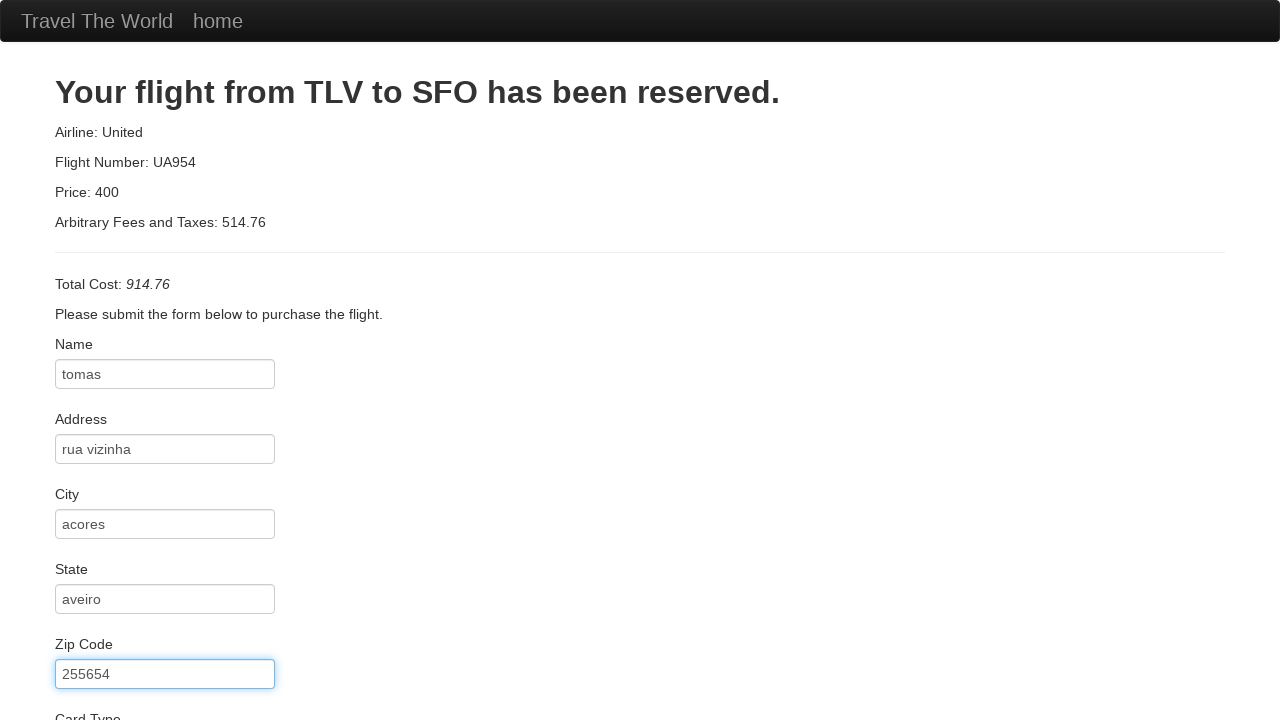

Clicked card type dropdown at (165, 360) on #cardType
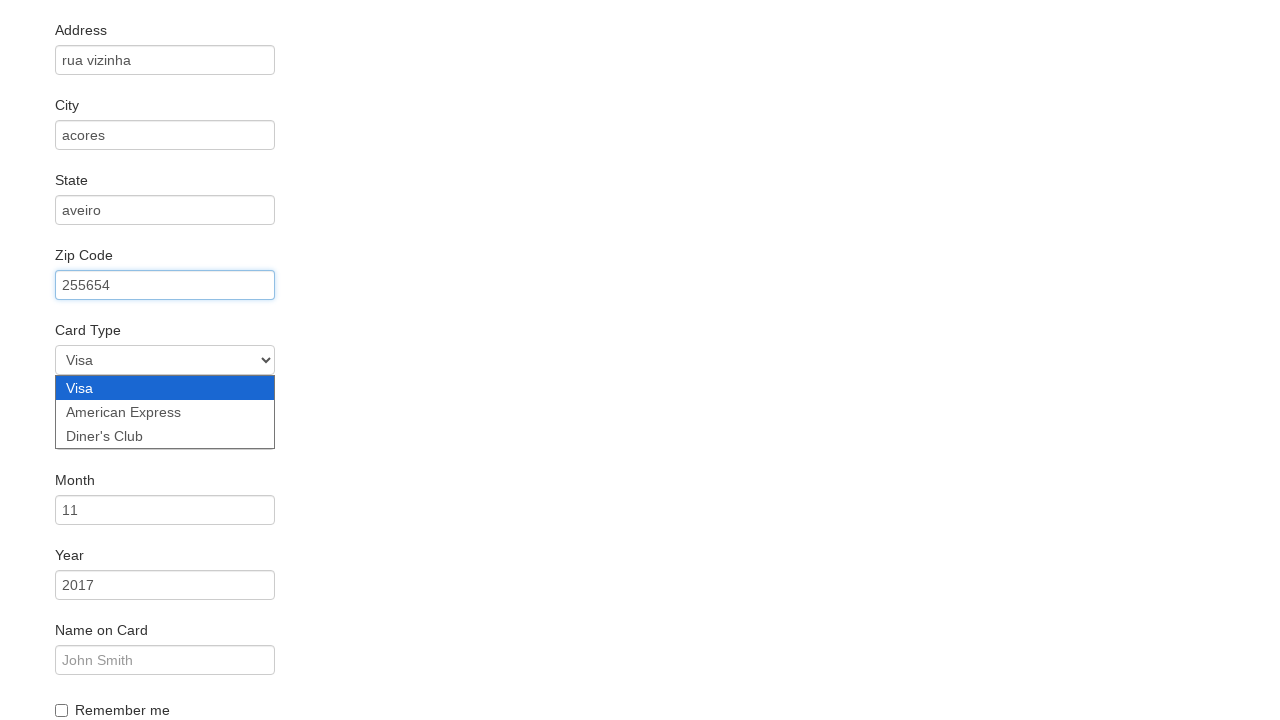

Clicked credit card number field at (165, 435) on #creditCardNumber
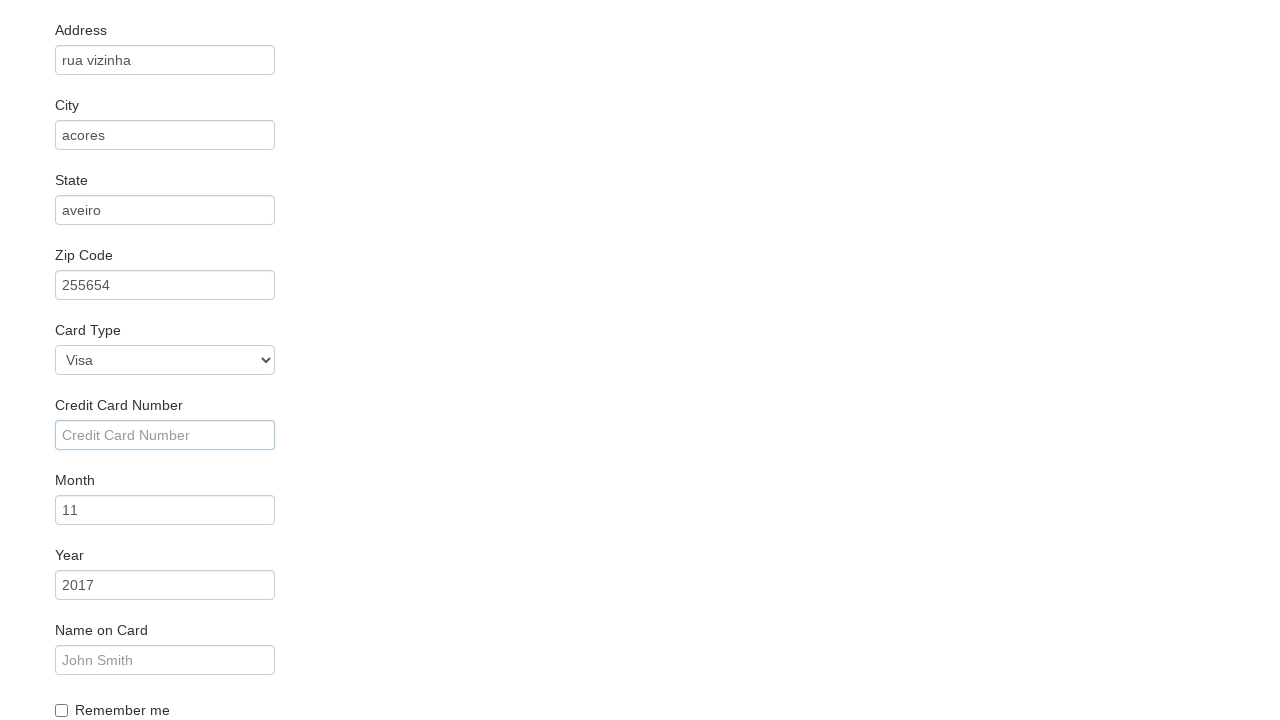

Entered credit card number '999999999' on #creditCardNumber
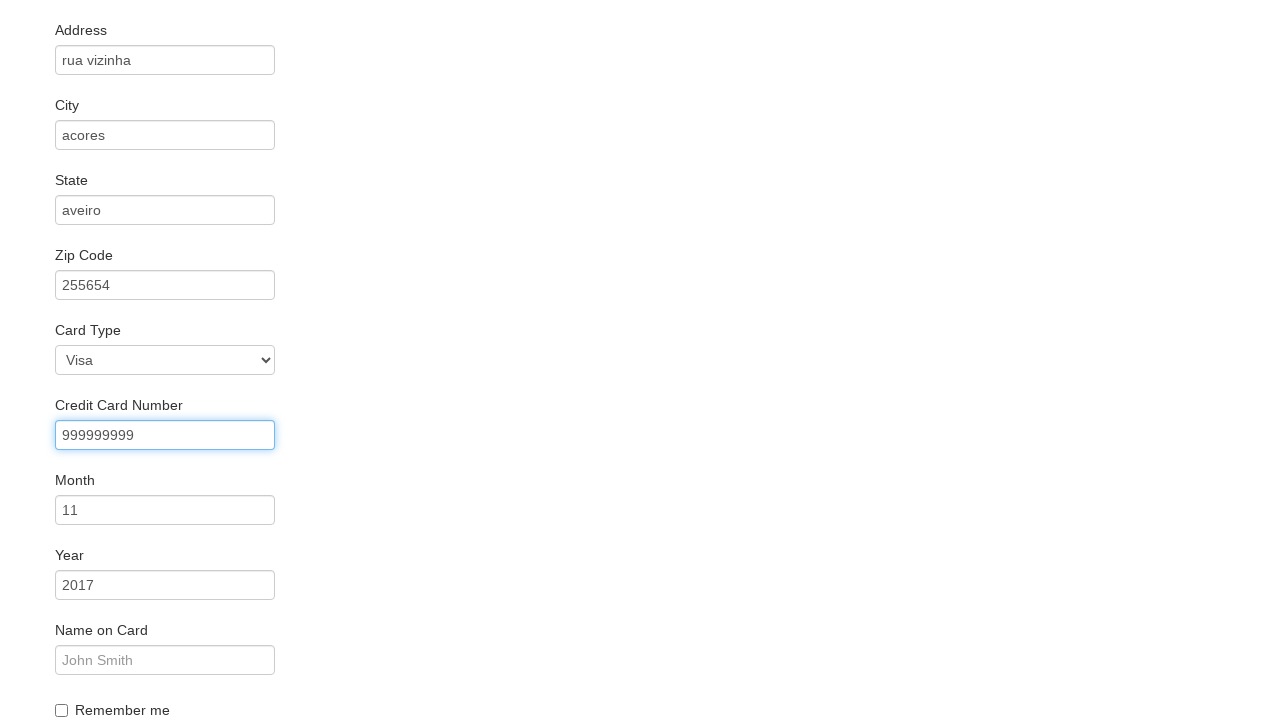

Clicked name on card field at (165, 660) on #nameOnCard
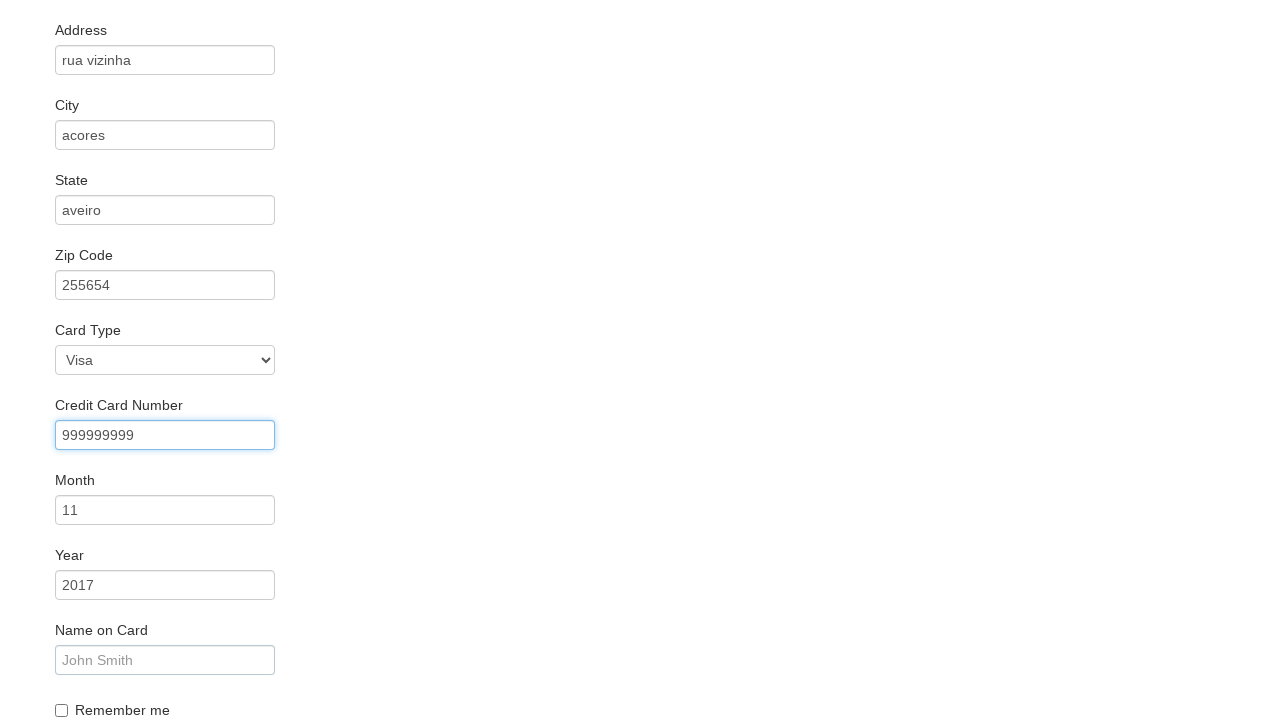

Entered name on card 'heeh' on #nameOnCard
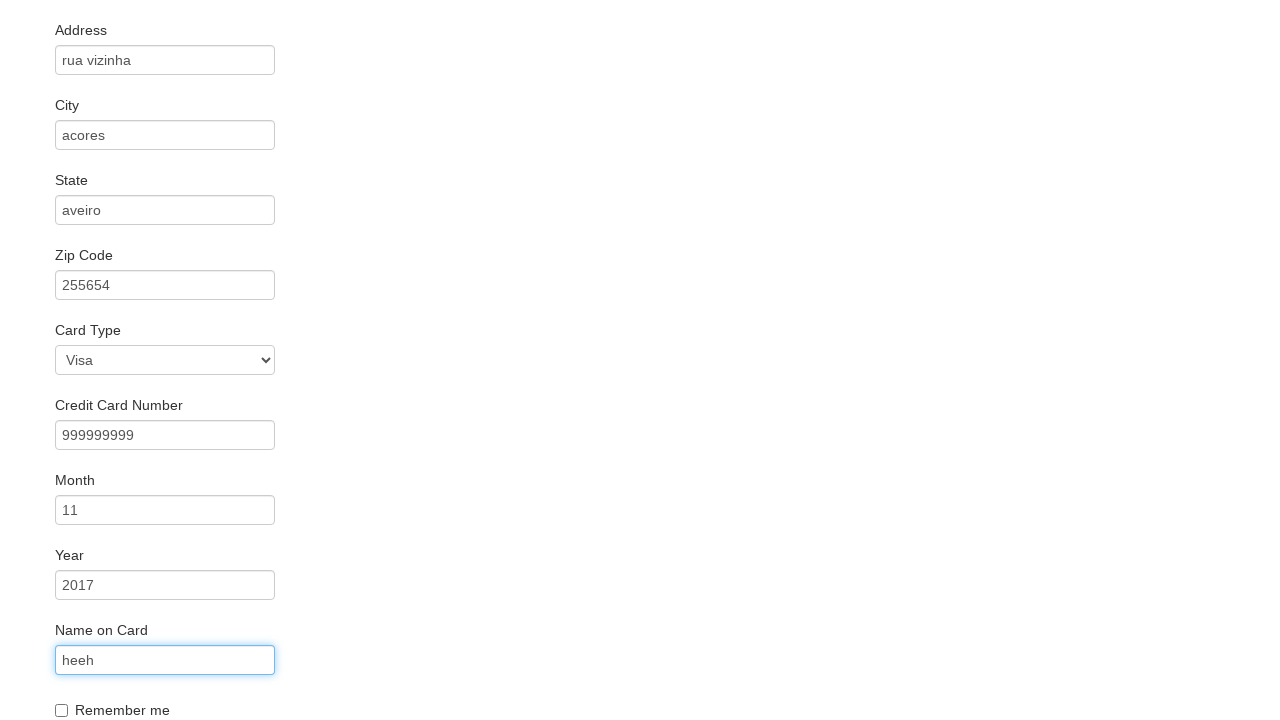

Checked remember me checkbox at (62, 710) on #rememberMe
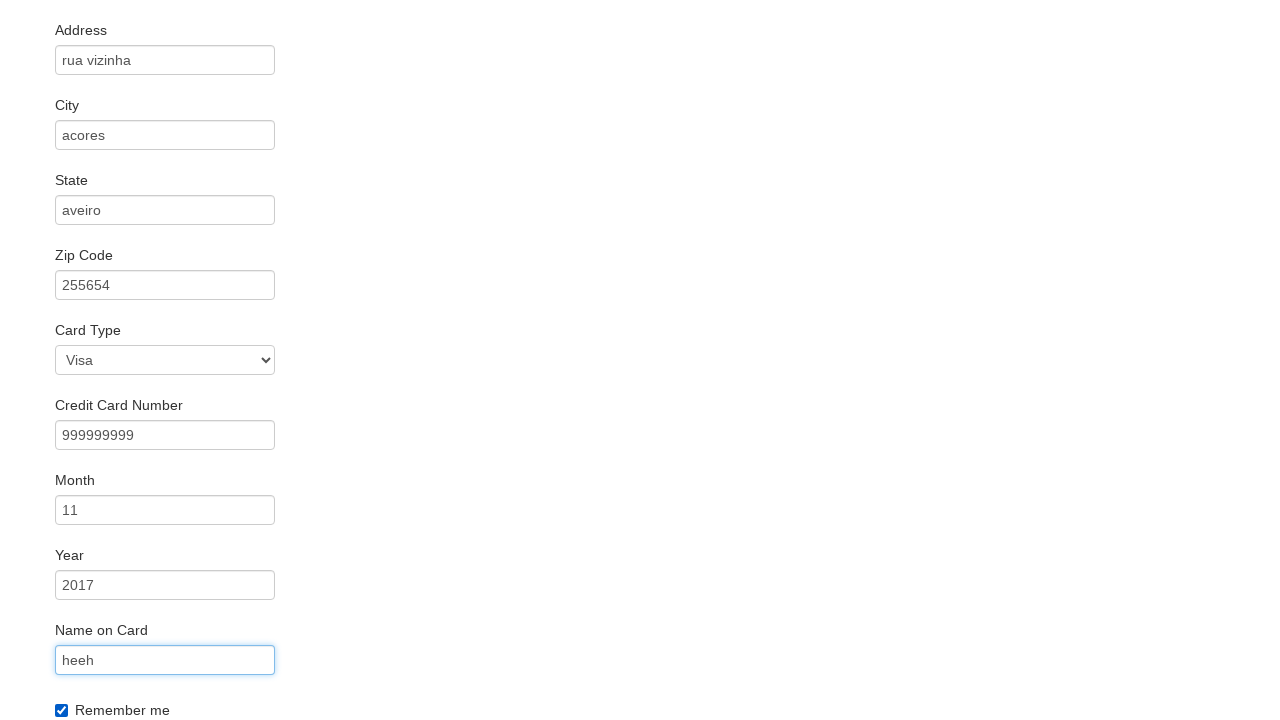

Clicked Purchase Flight button to complete booking at (118, 685) on .btn-primary
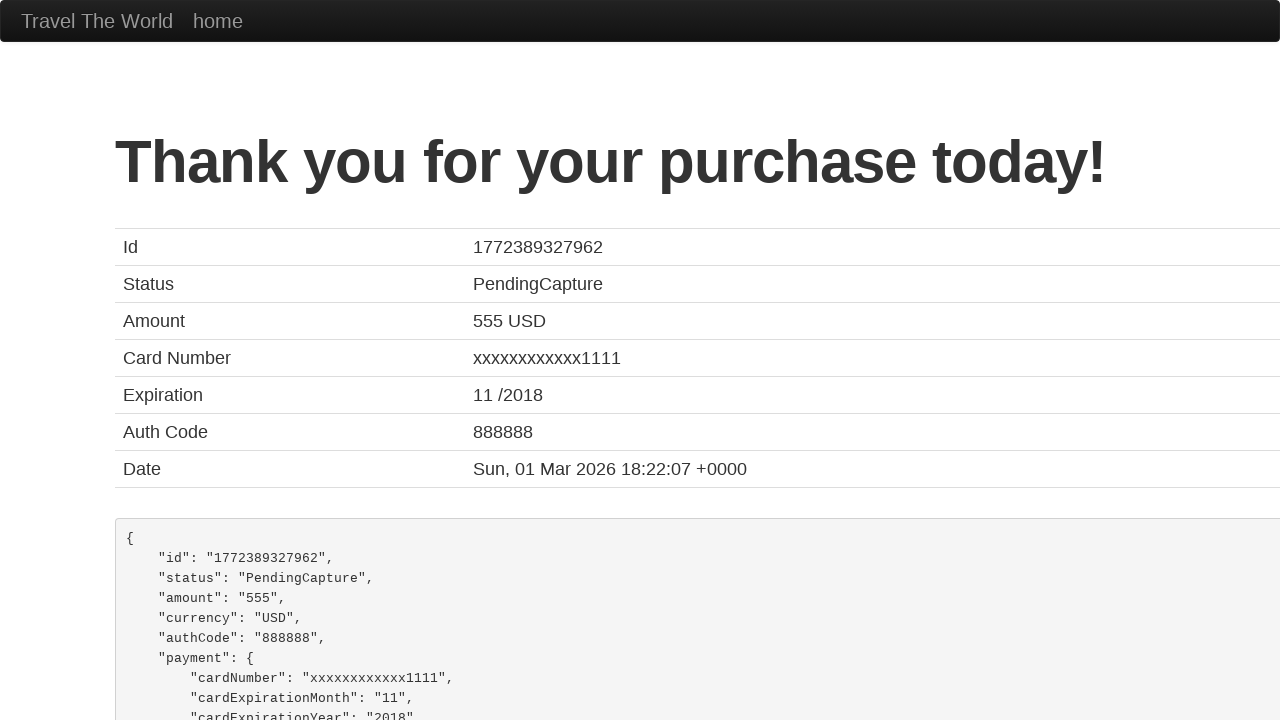

Flight booking confirmation page loaded successfully
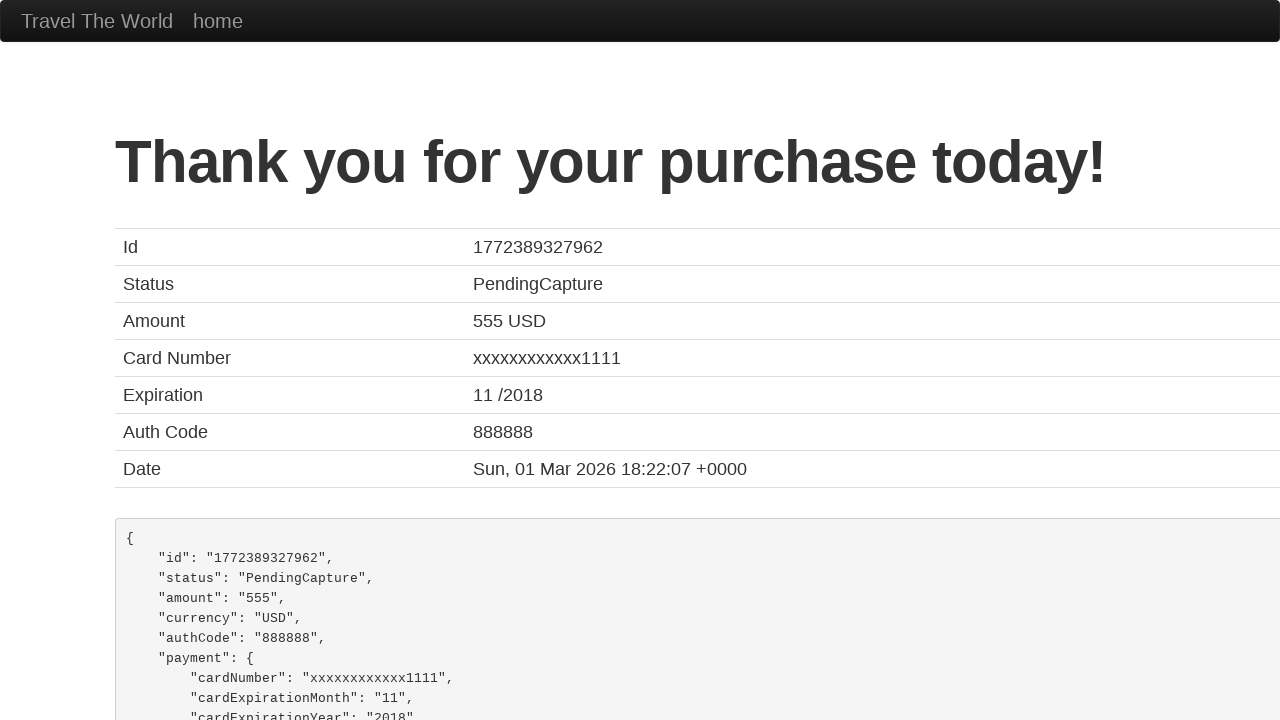

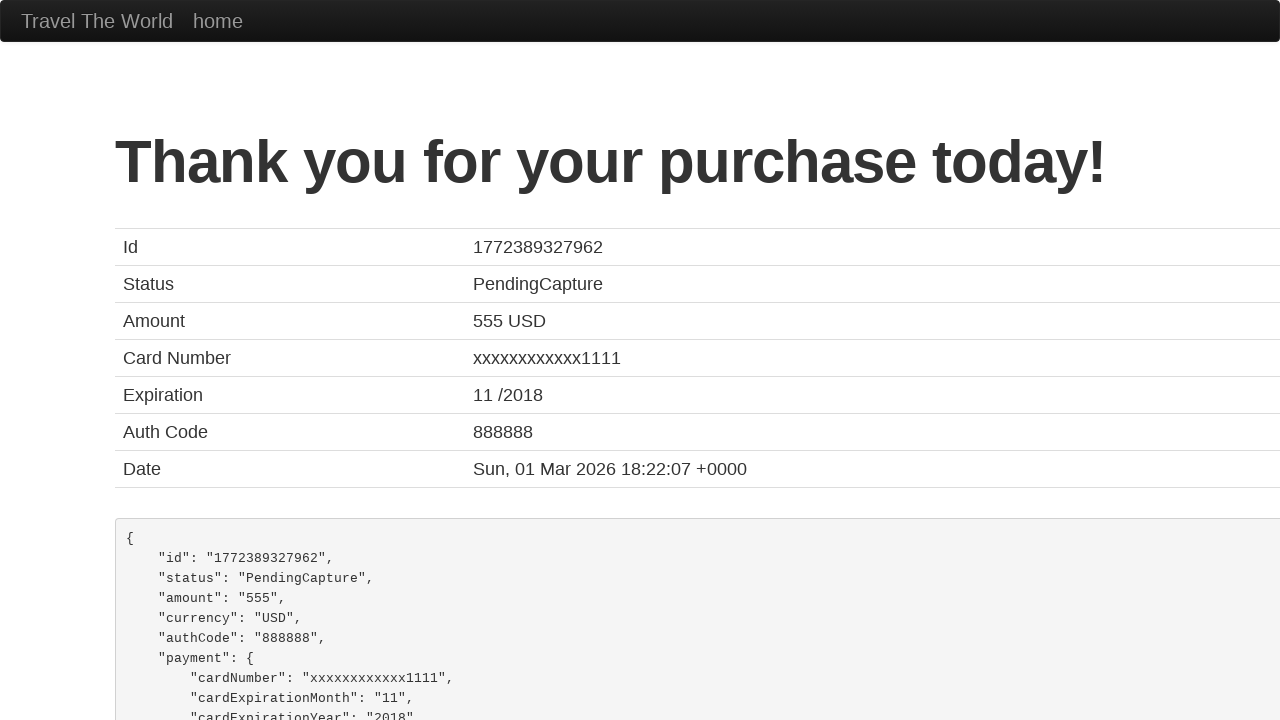